Tests waiting for a dynamically loading image element by navigating to a page with loading images and waiting for the landscape image to appear, then verifying its src attribute contains "landscape".

Starting URL: https://bonigarcia.dev/selenium-webdriver-java/loading-images.html

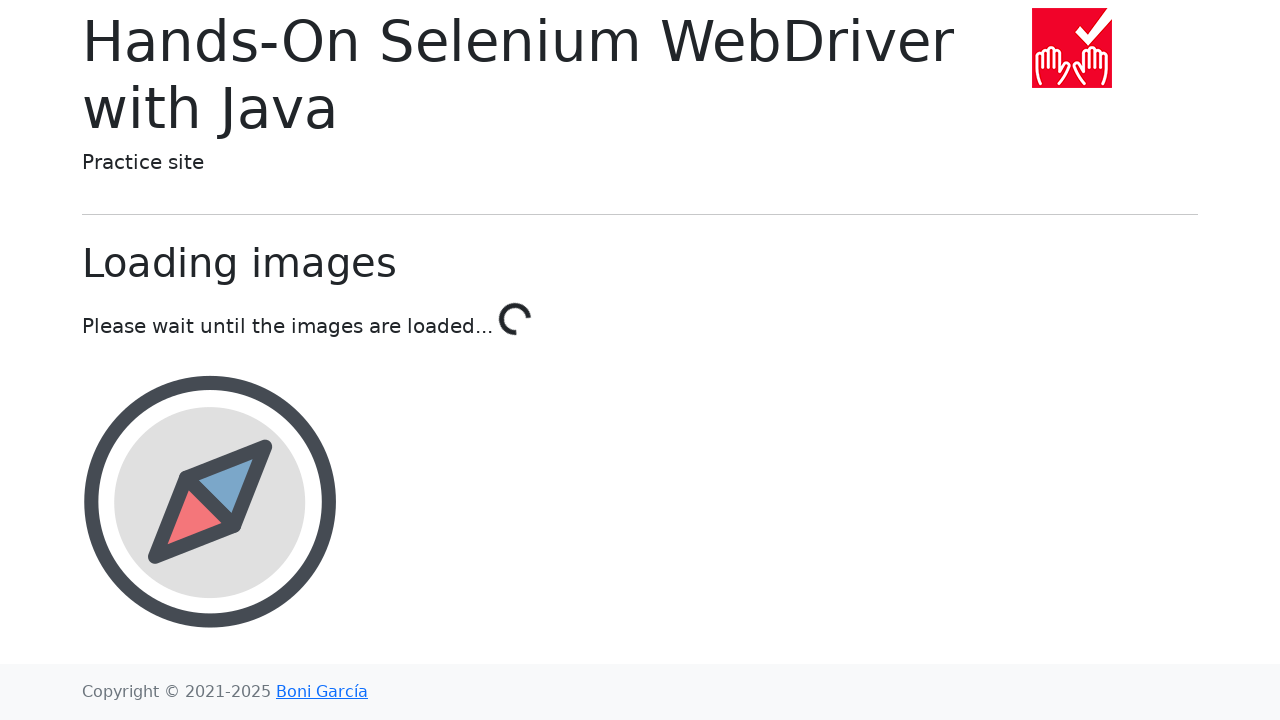

Navigated to loading images page
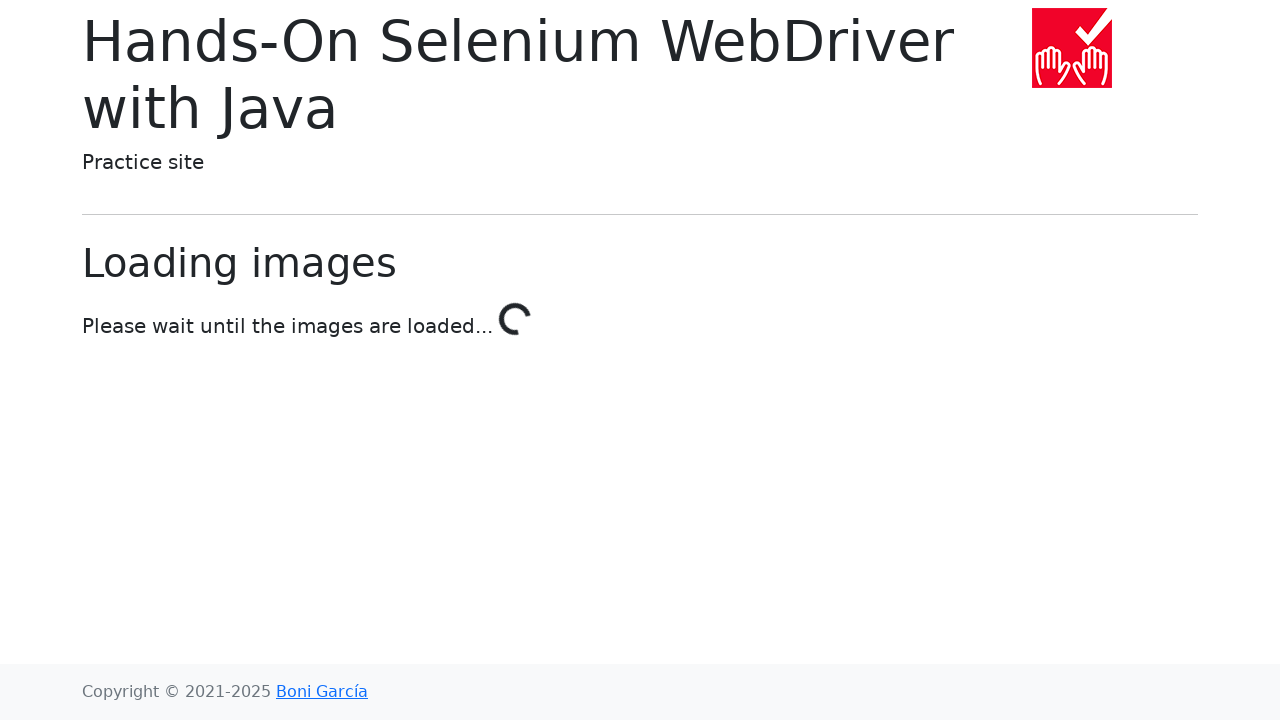

Landscape image element appeared after waiting
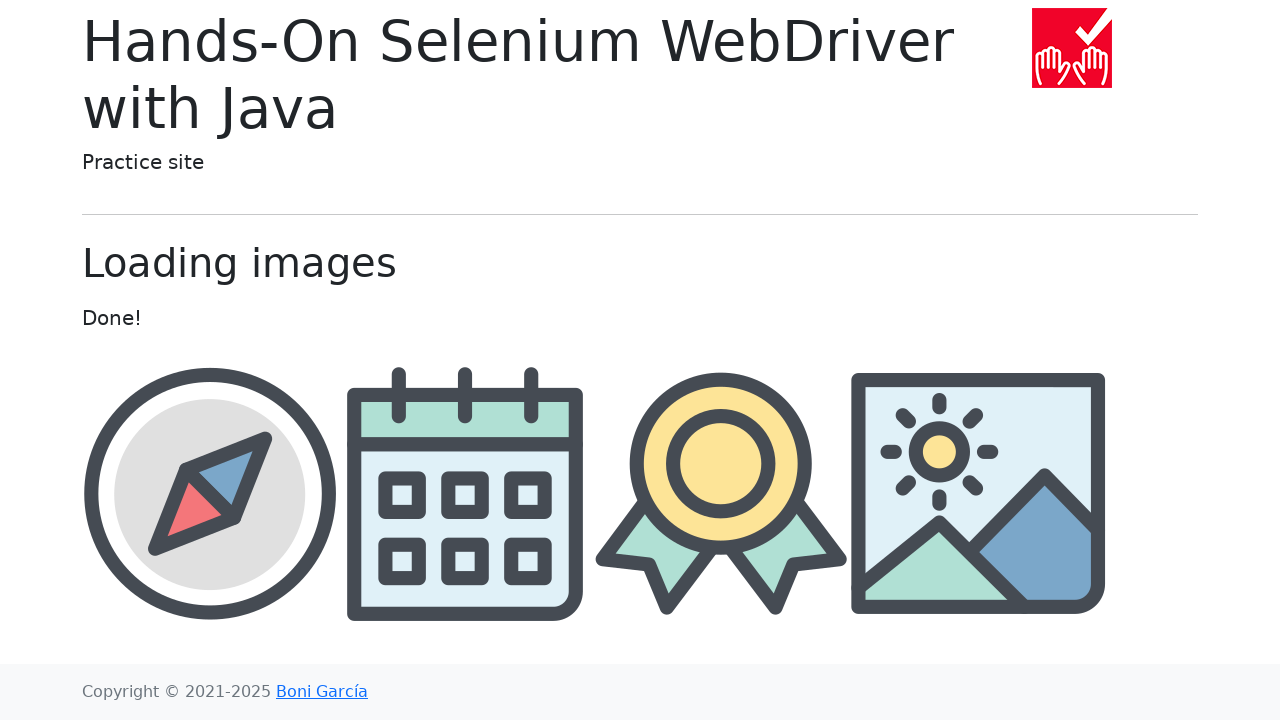

Retrieved src attribute from landscape image element
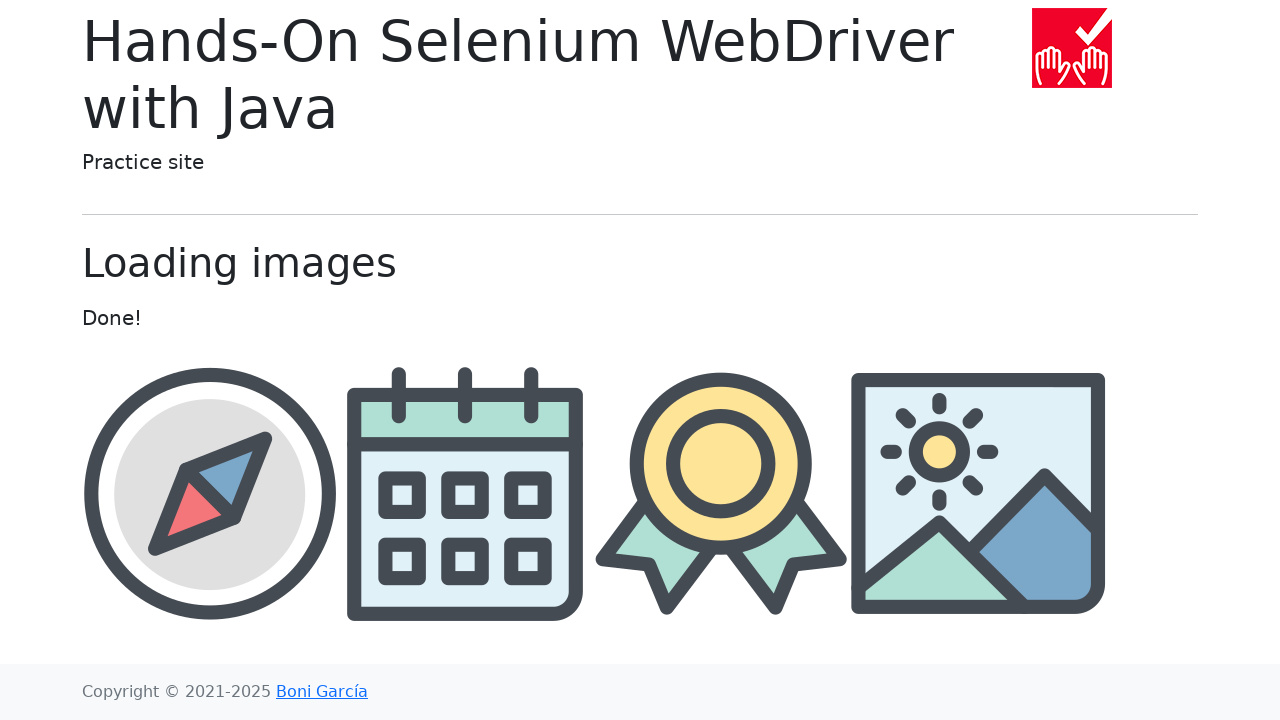

Verified src attribute contains 'landscape'
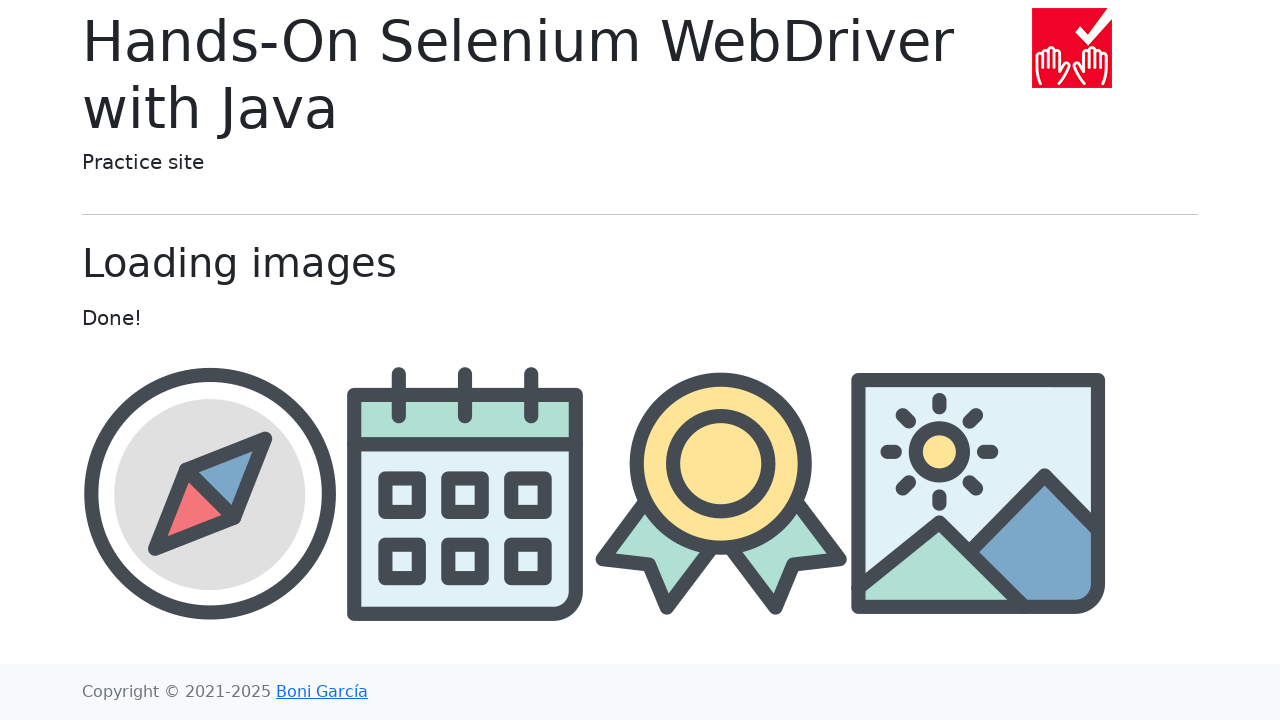

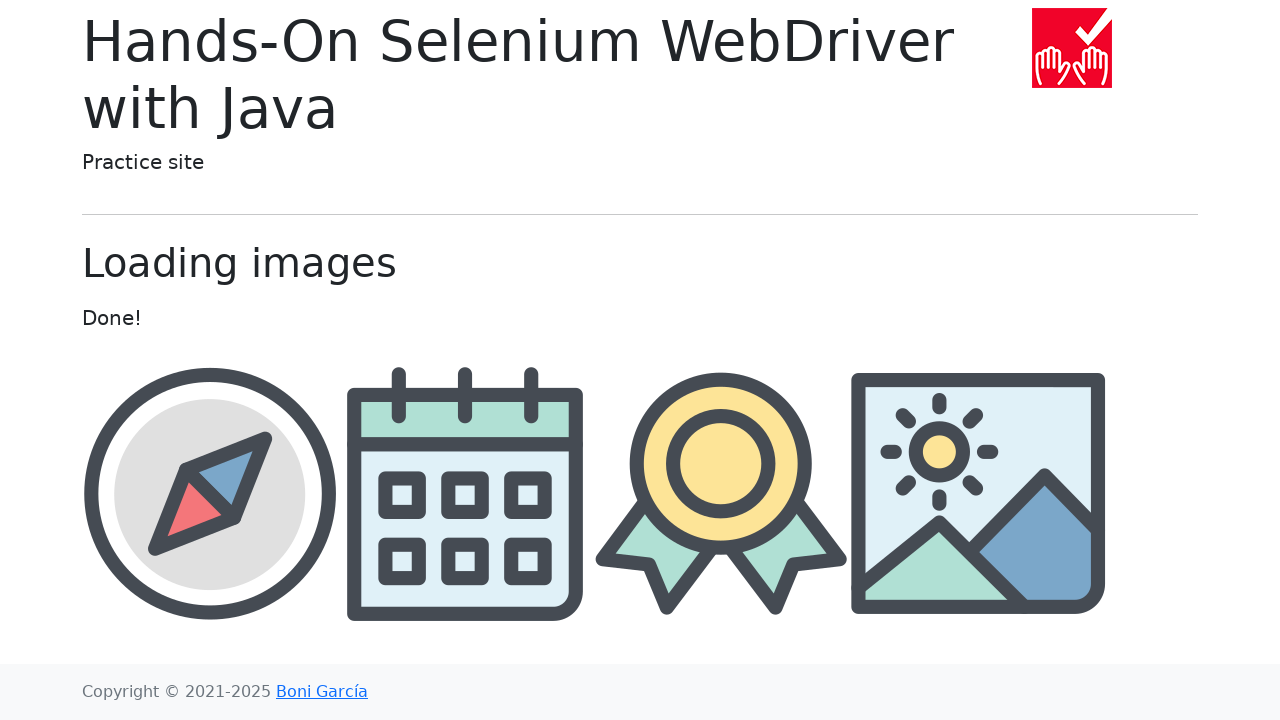